Tests hover functionality by moving mouse over the first user avatar and verifying the "View profile" link becomes visible and enabled

Starting URL: https://the-internet.herokuapp.com/hovers

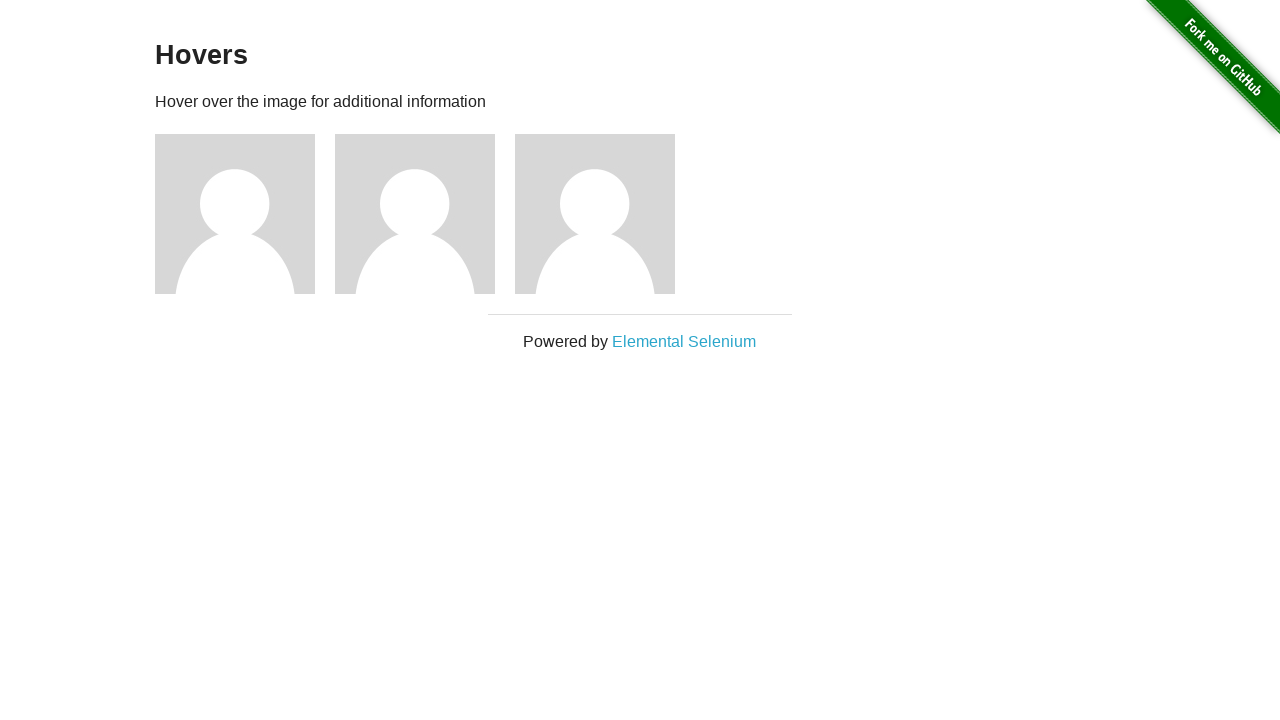

Hovered over the first user avatar at (235, 214) on (//img[@alt='User Avatar'])[1]
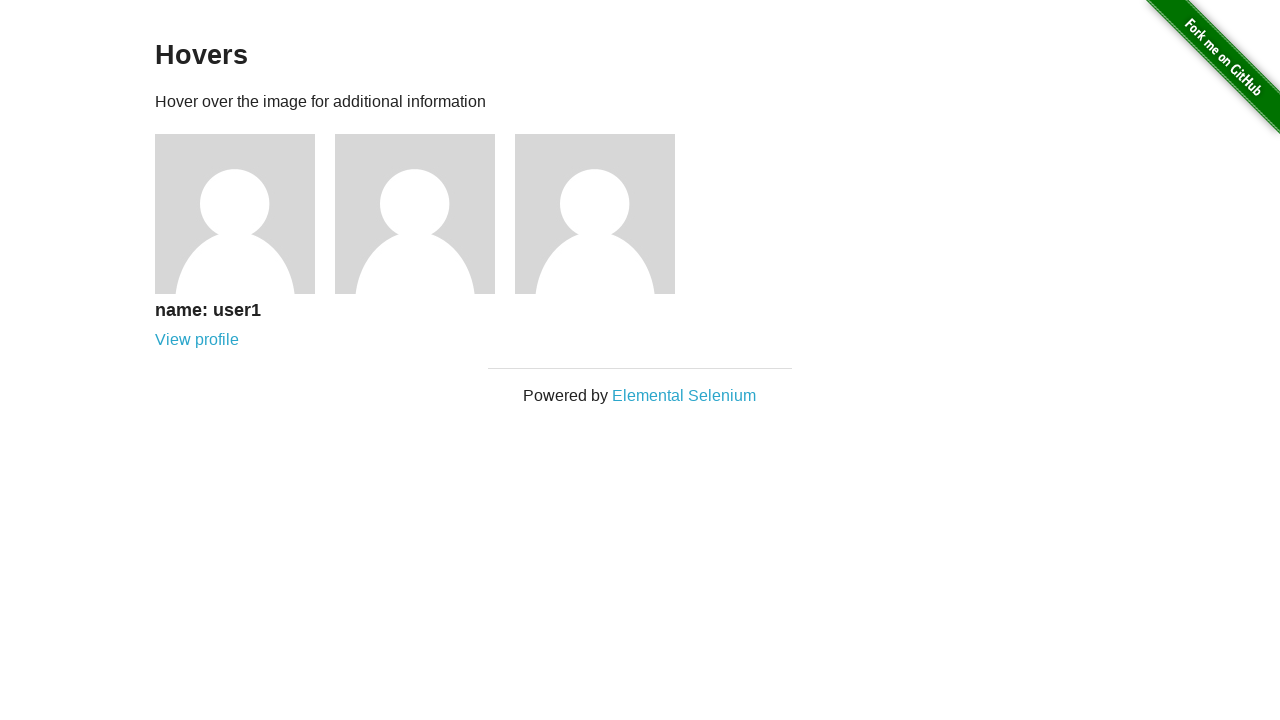

Located the View profile link element
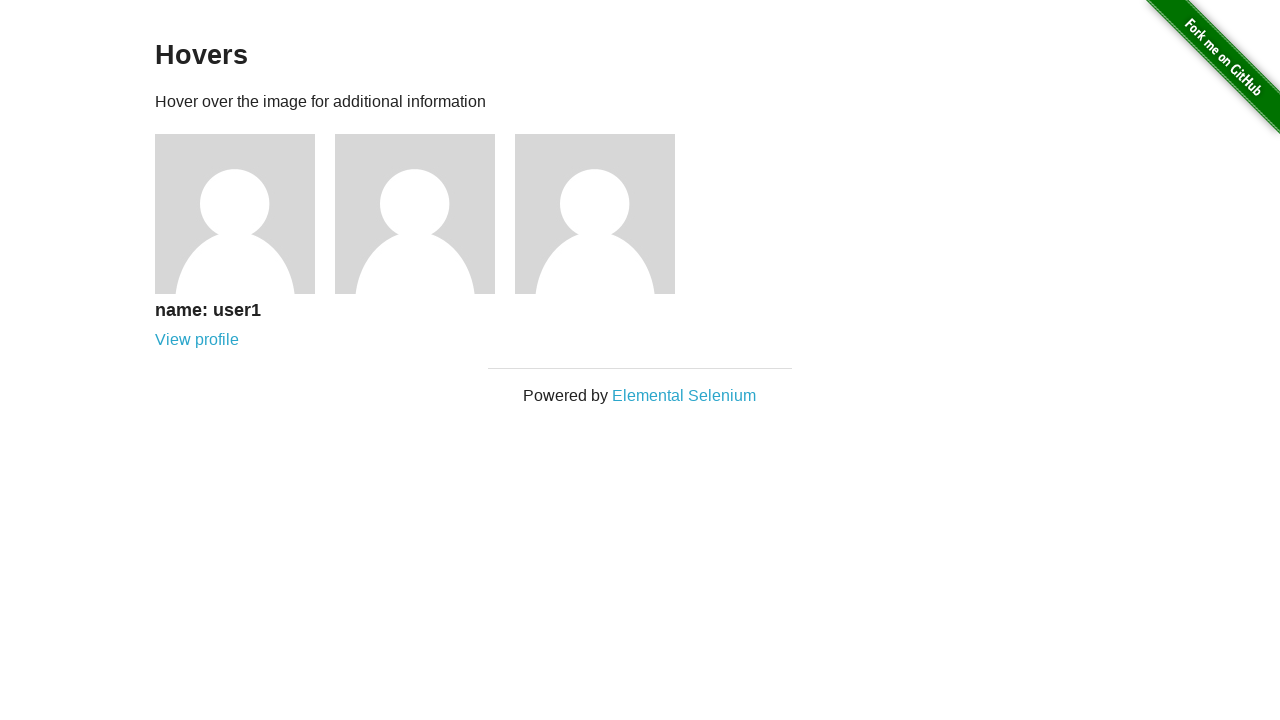

Verified that the View profile link is visible
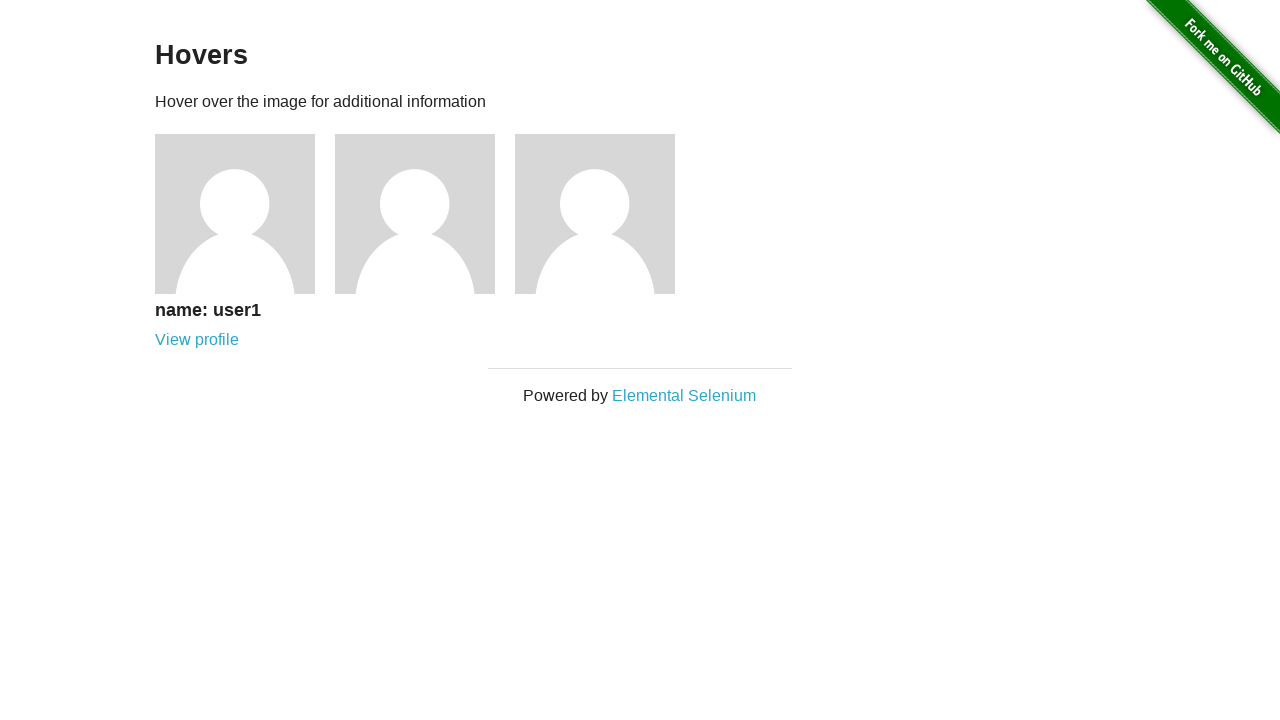

Verified that the View profile link is enabled
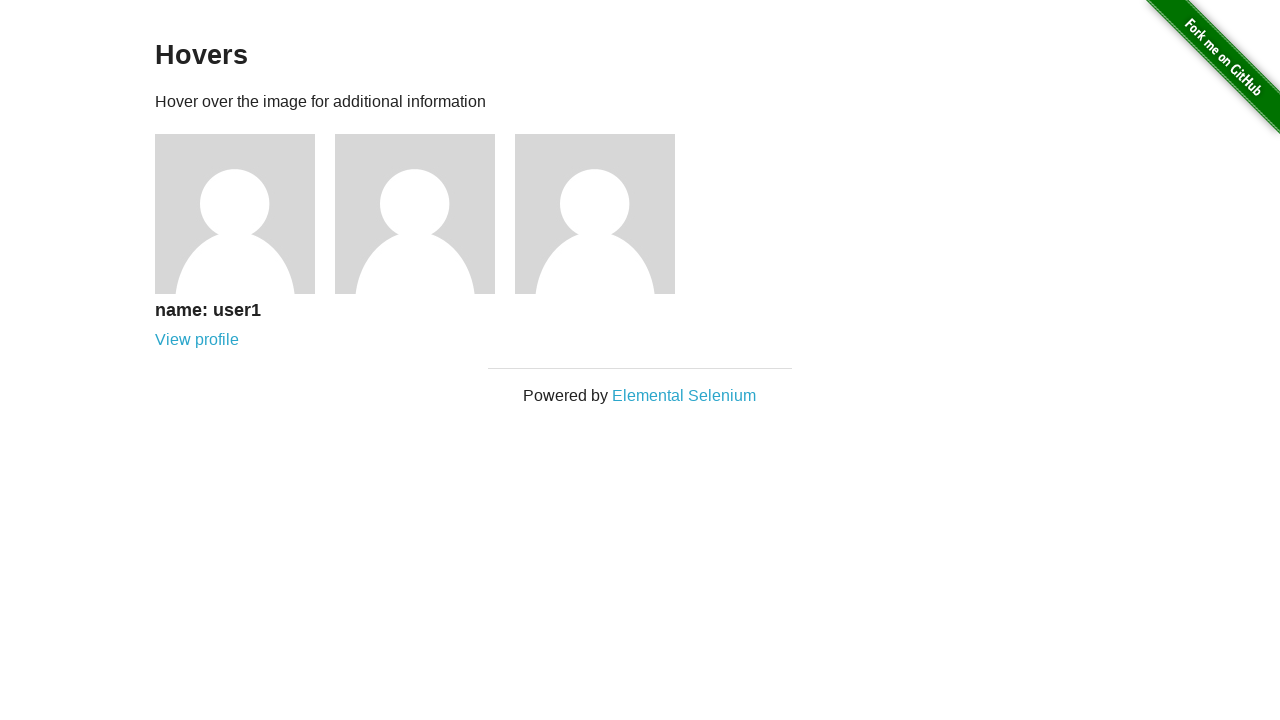

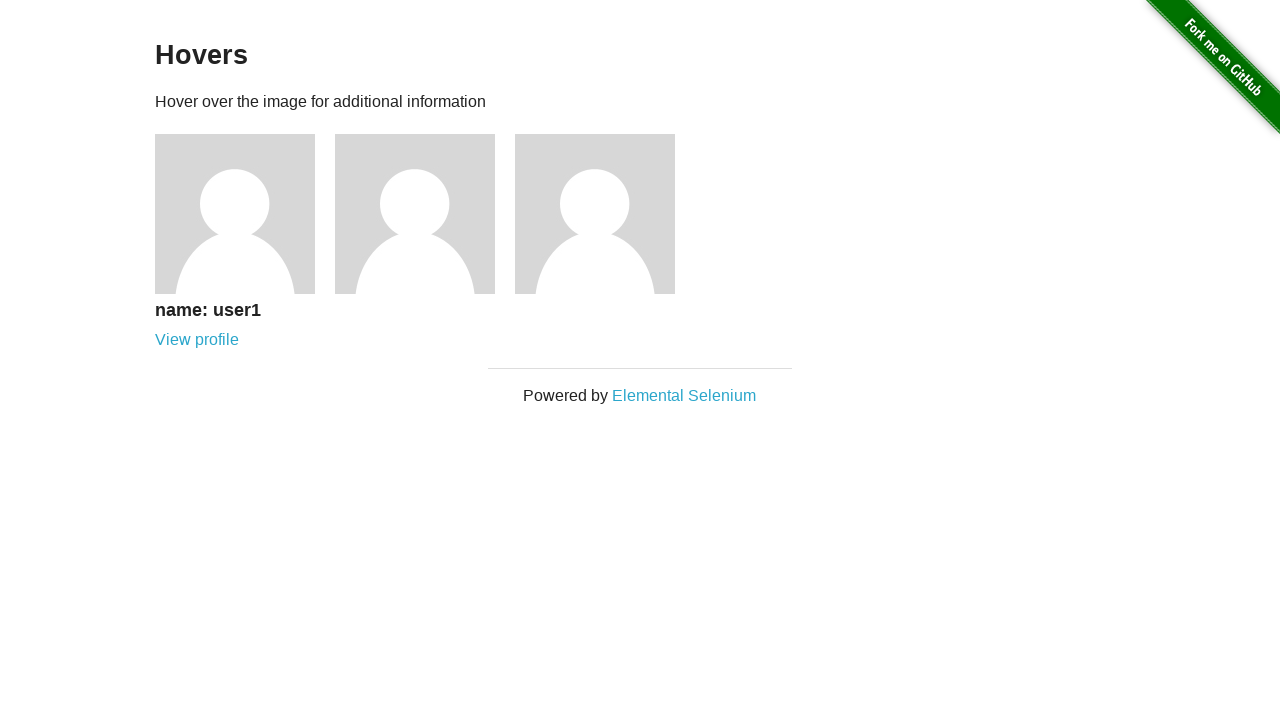